Tests handling multiple browser windows by clicking a link that opens a new window, switching to it, interacting with elements, navigating back, and then switching back to the original window to fill a textarea.

Starting URL: http://omayo.blogspot.com

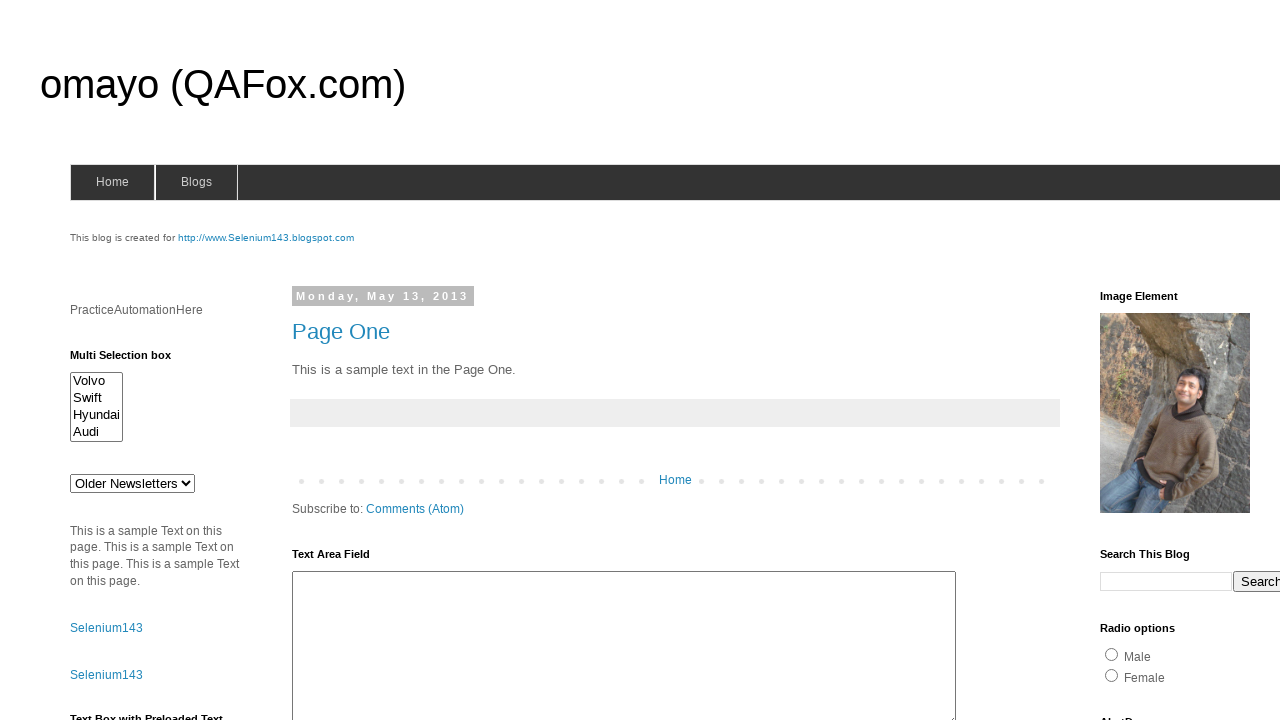

Clicked link that opens new window at (266, 238) on a#selenium143
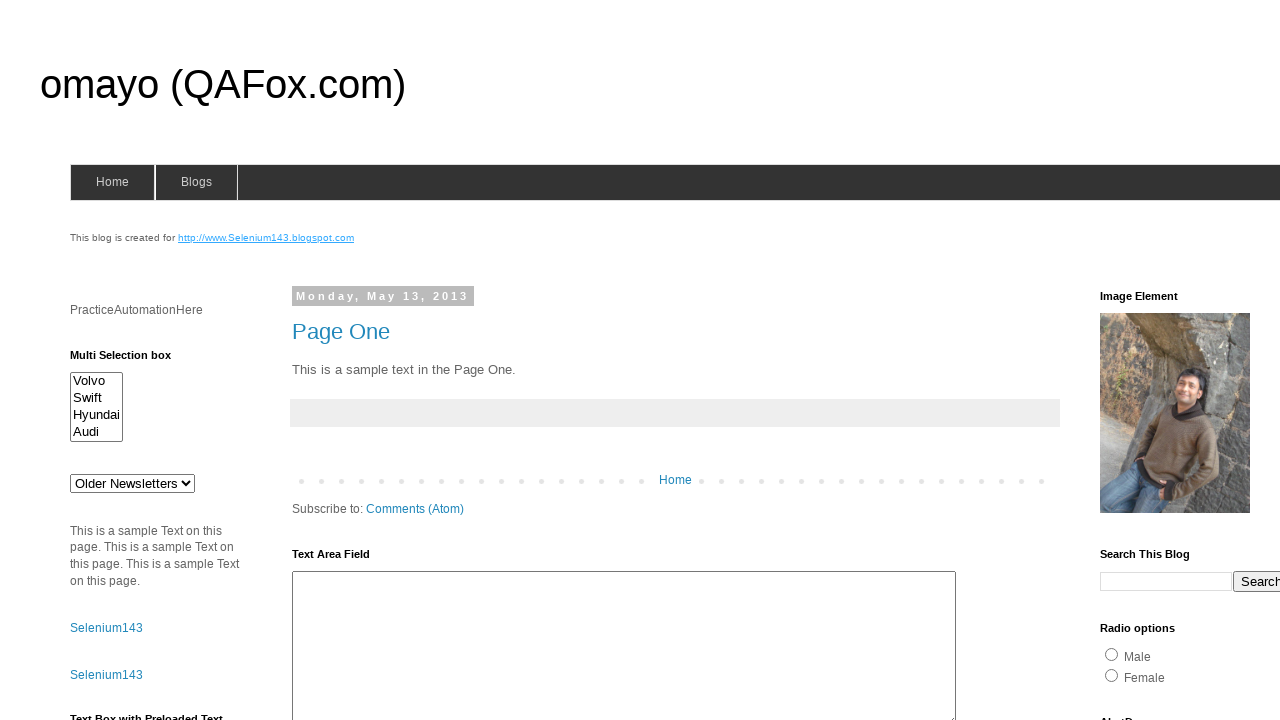

New window opened and retrieved
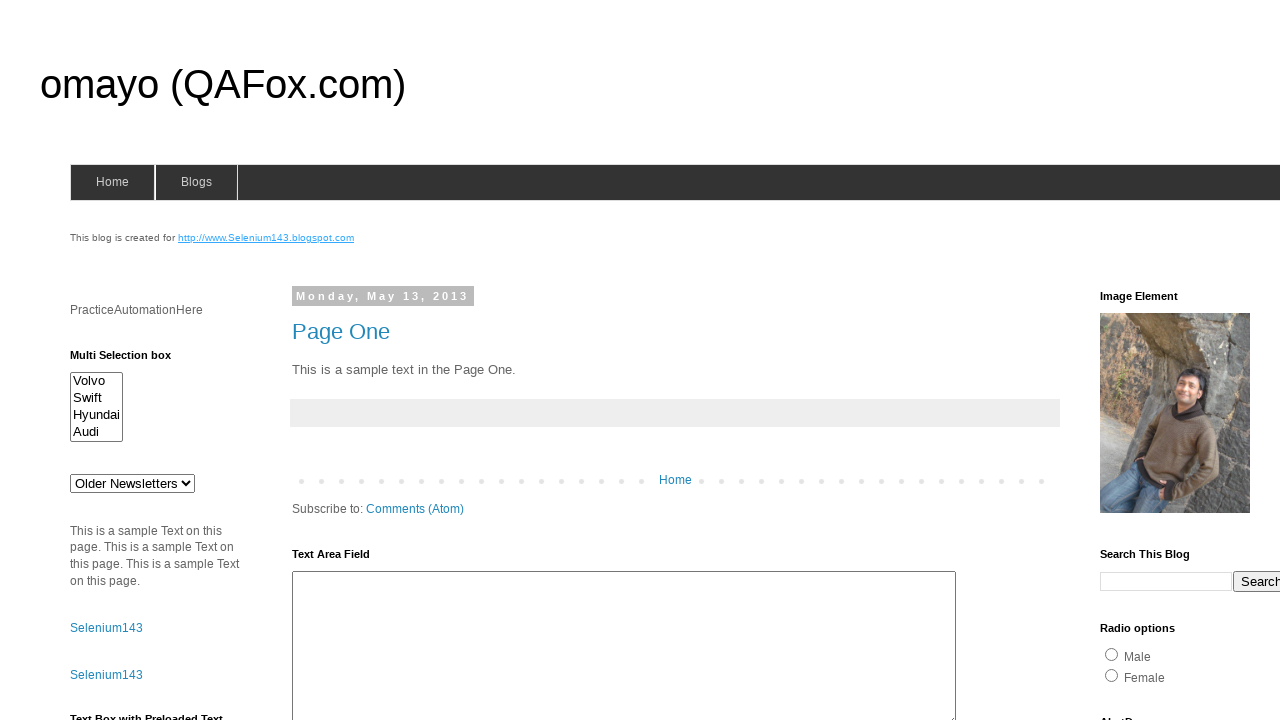

New window finished loading
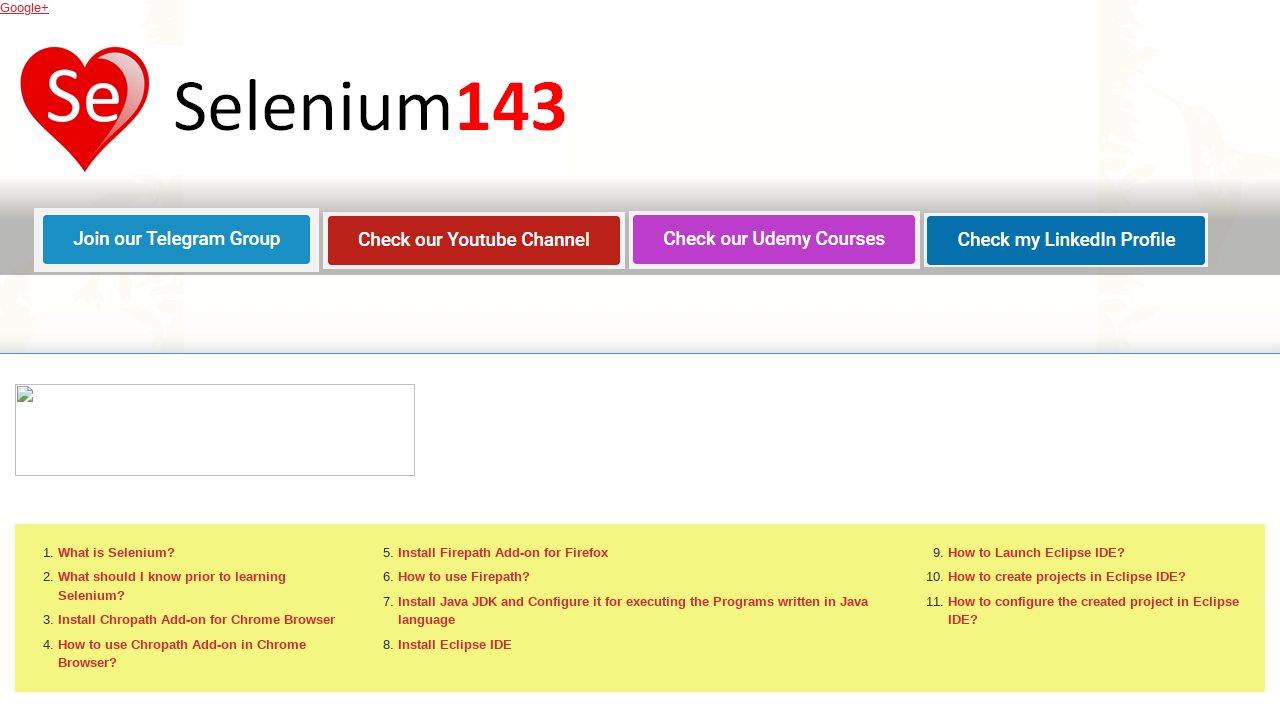

Clicked 'What is Selenium?' link in new window at (116, 552) on a:text('What is Selenium?')
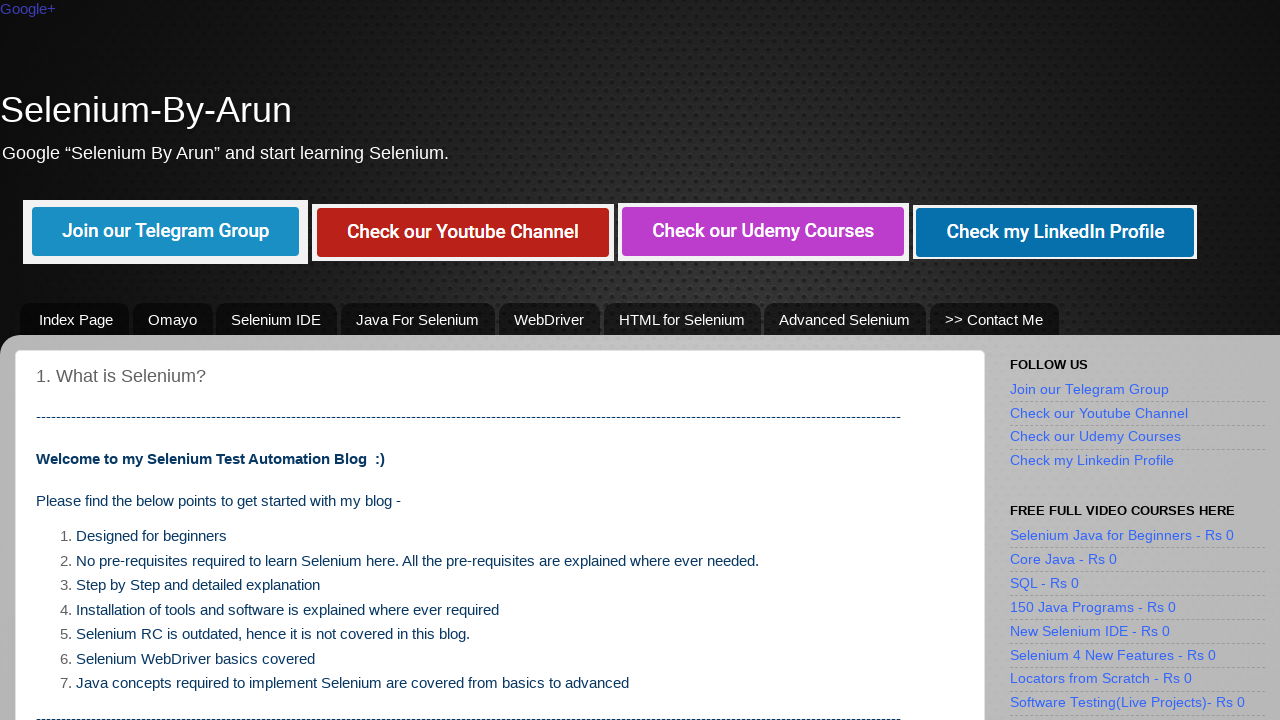

Navigated back in new window
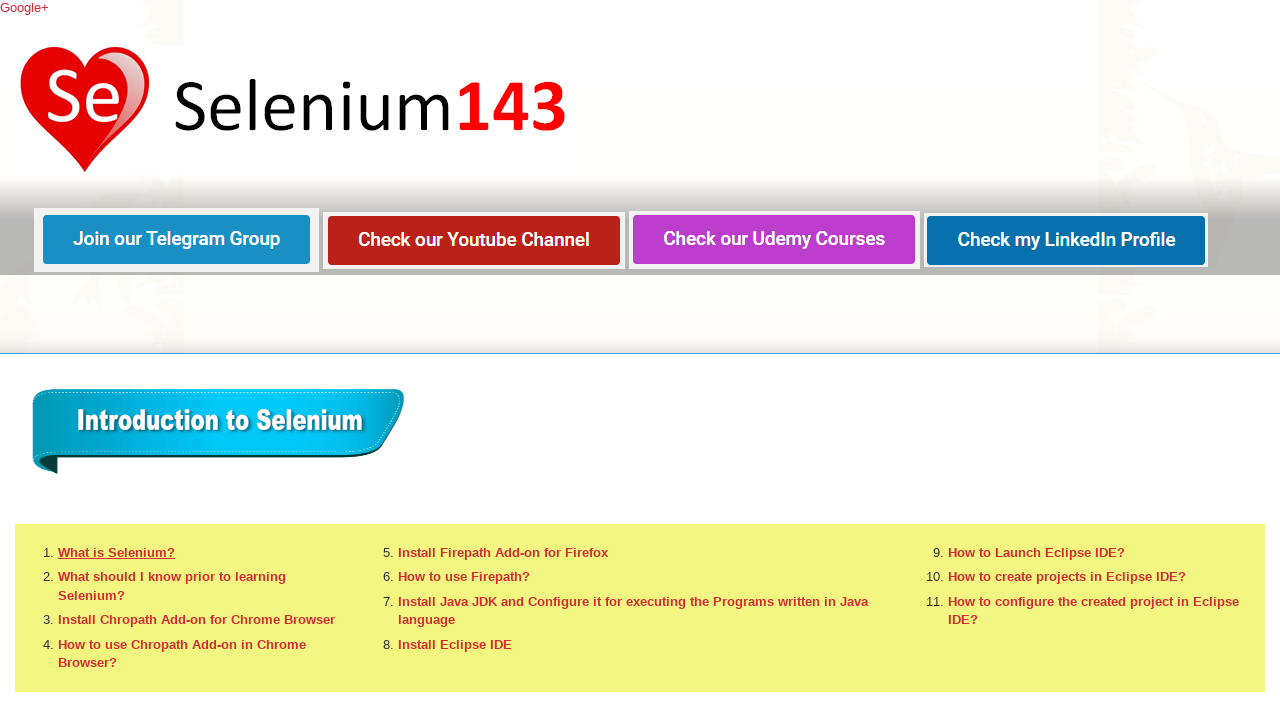

Clicked 'What should I know prior to learning Selenium?' link in new window at (172, 577) on a:text('What should I know prior to learning Selenium?')
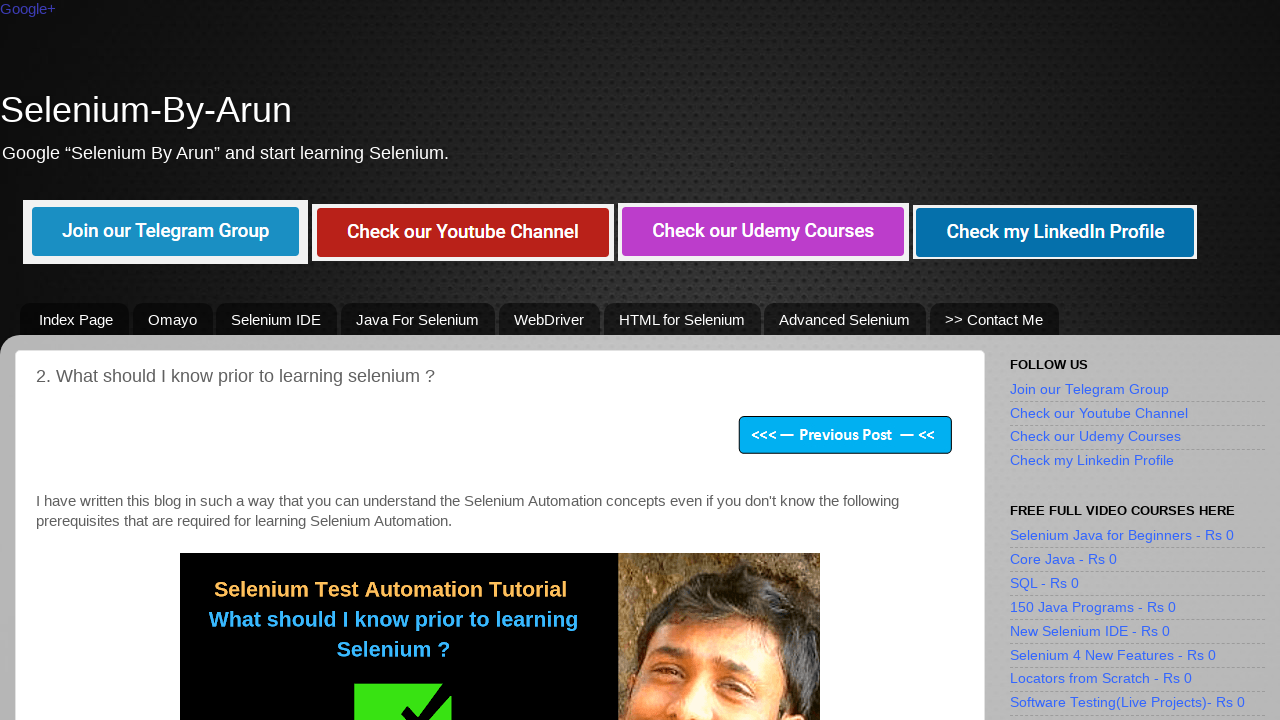

Switched back to original window
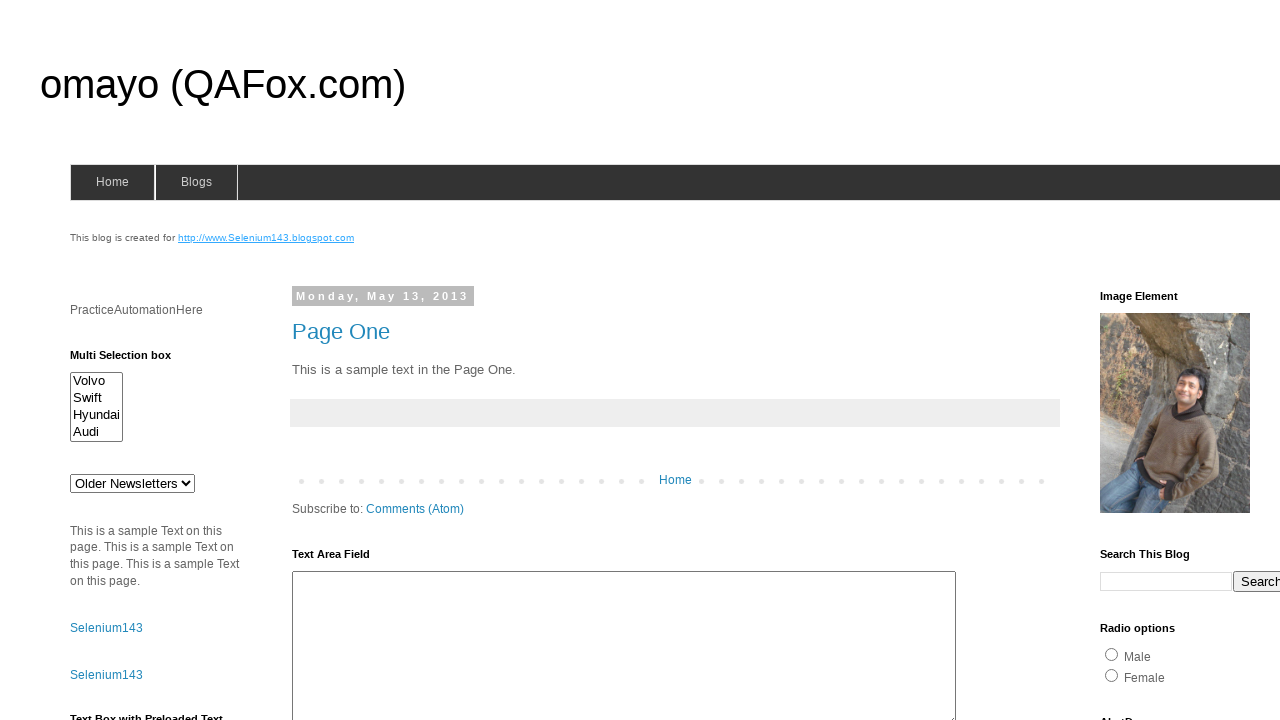

Filled textarea with 'hello i m neha ' on textarea#ta1
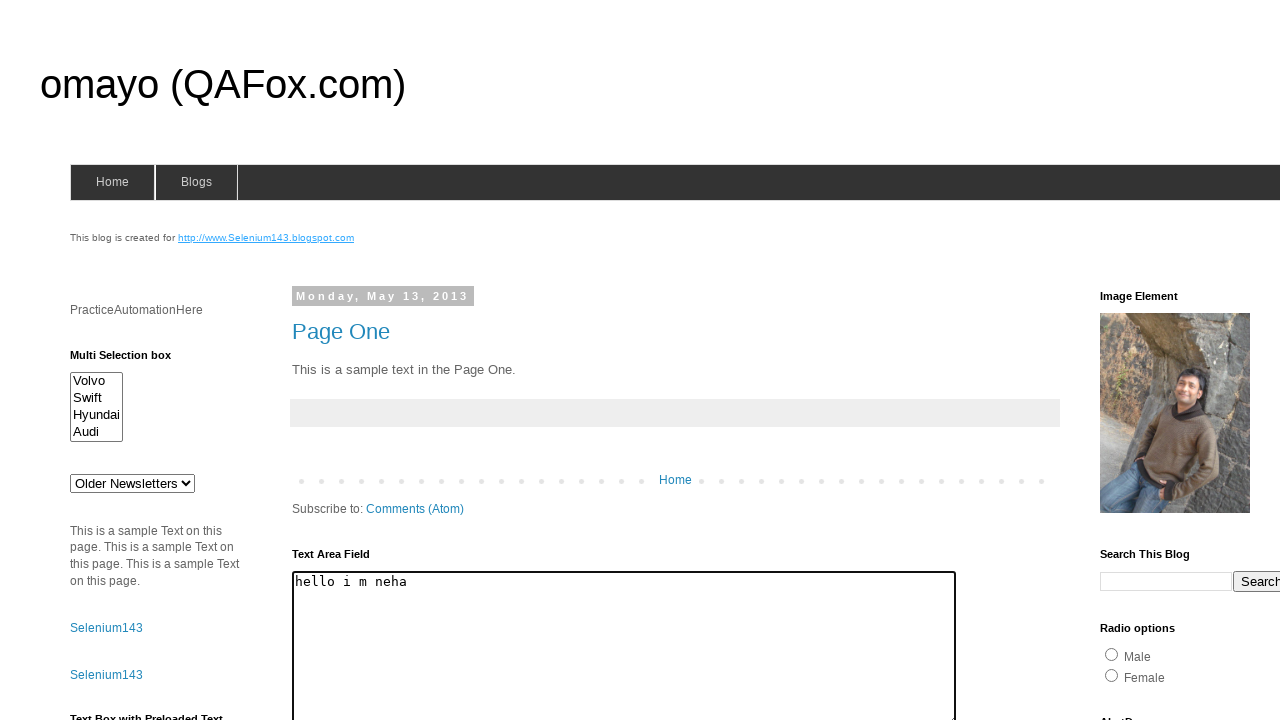

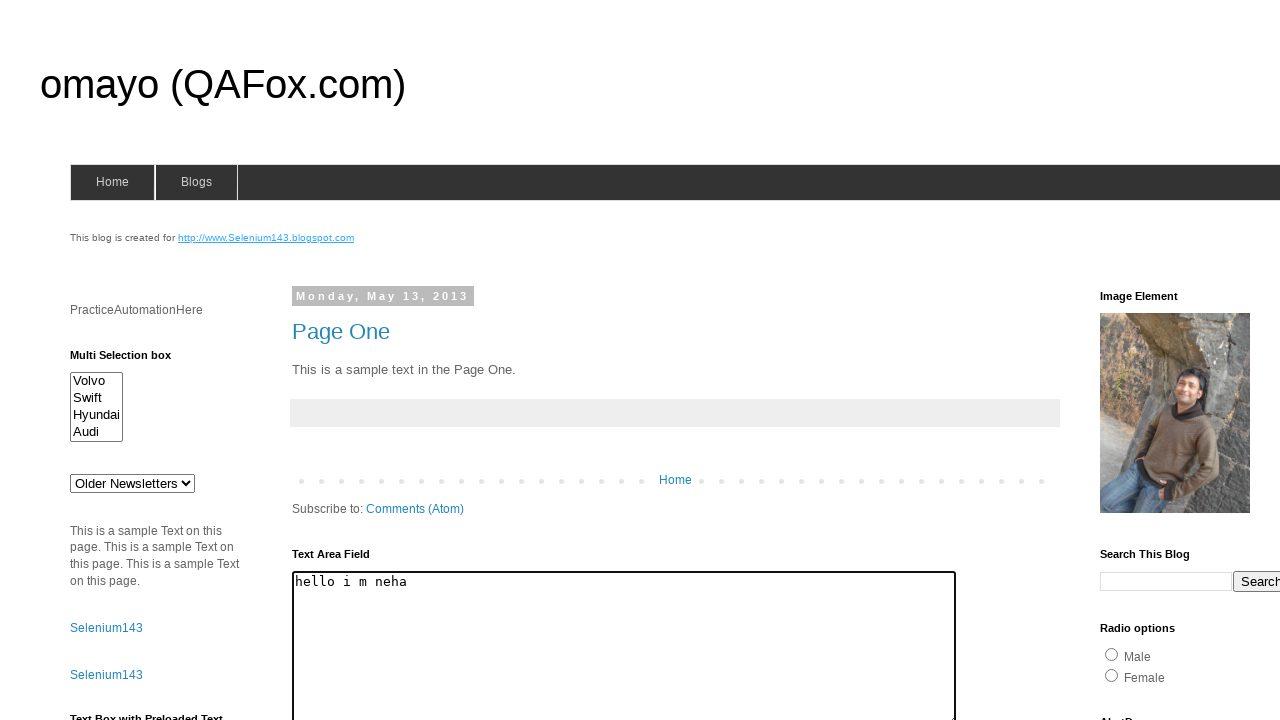